Tests drag and drop using mouse actions by clicking and holding element A, moving to element B, and releasing

Starting URL: https://the-internet.herokuapp.com/drag_and_drop

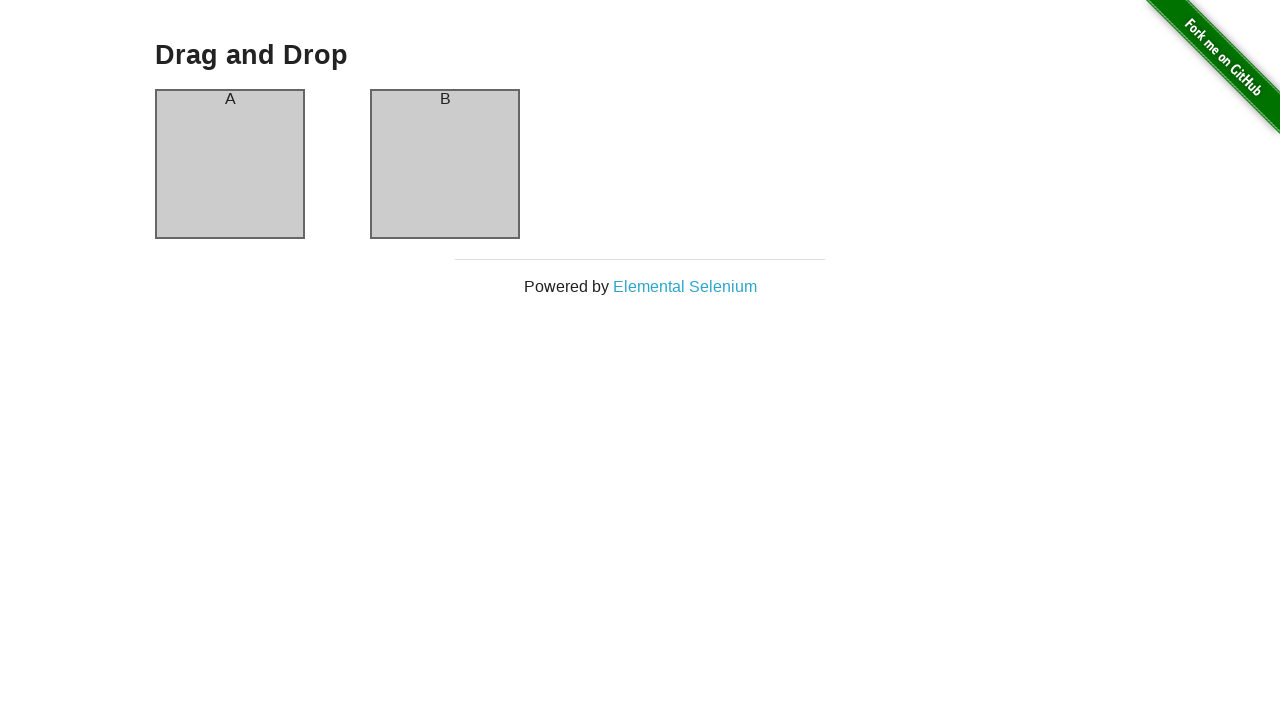

Located element A for drag and drop
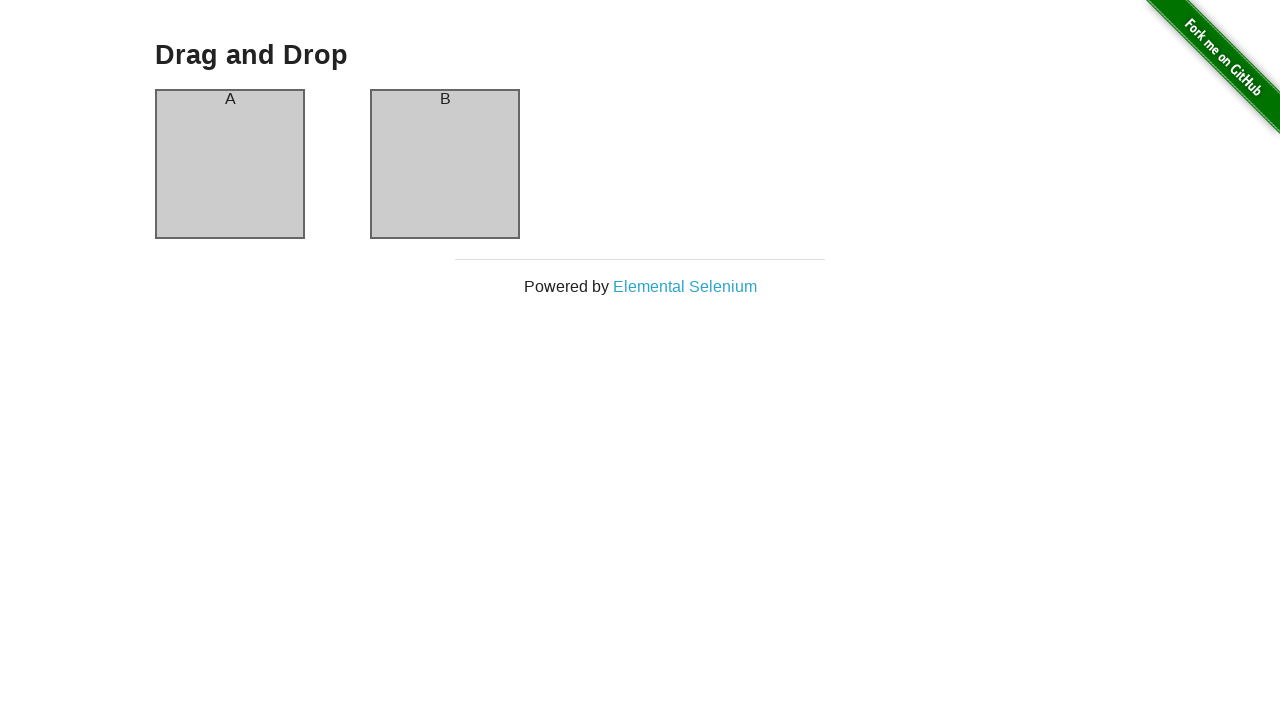

Located element B for drag and drop
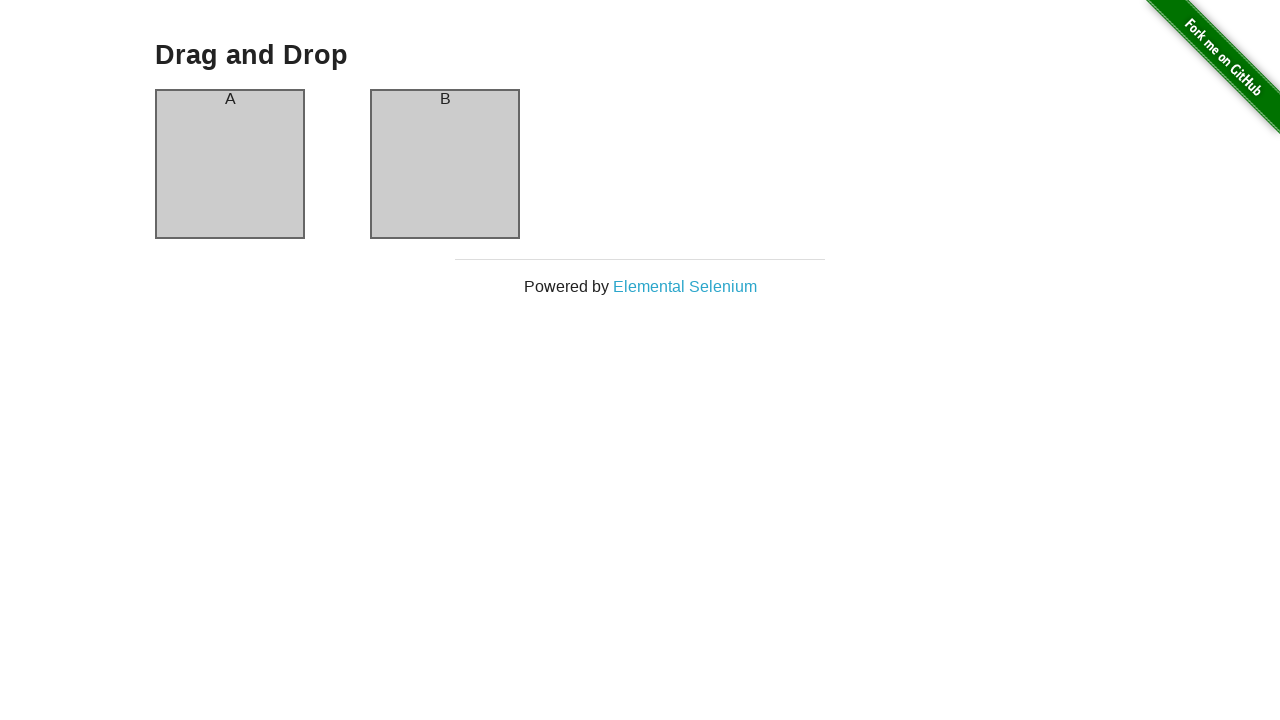

Hovered over element A at (230, 164) on #column-a
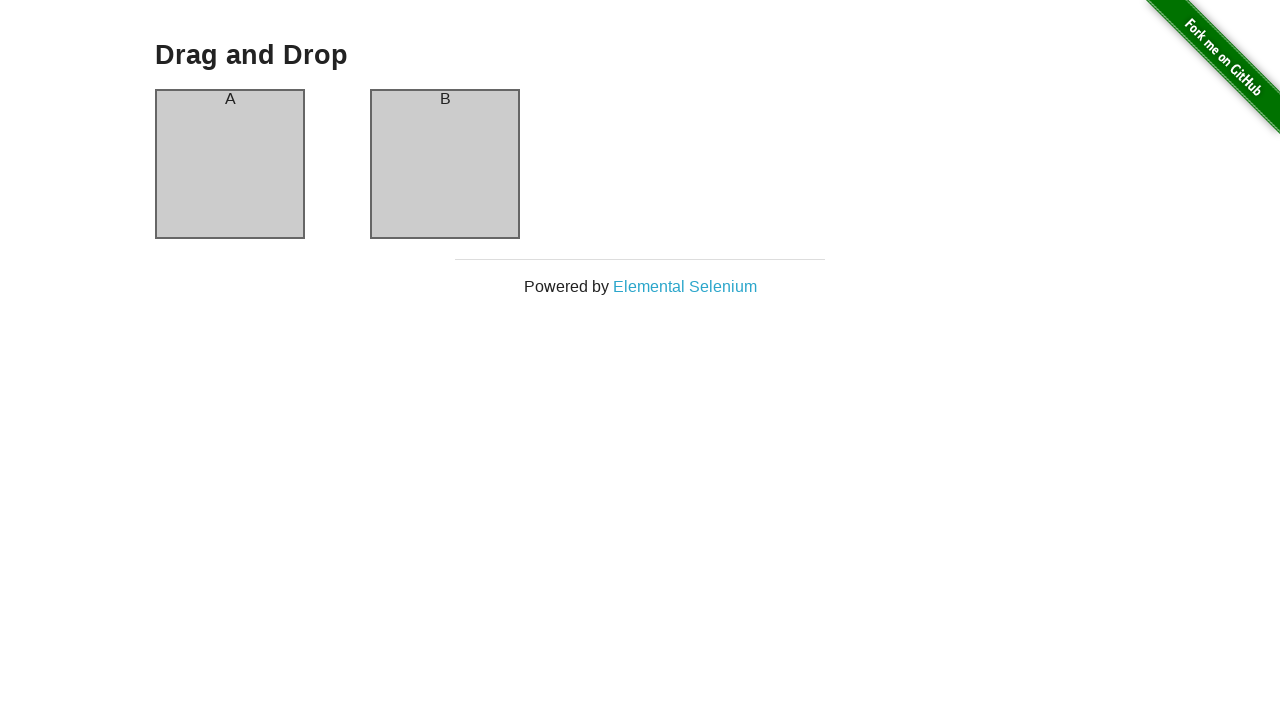

Pressed and held mouse button down on element A at (230, 164)
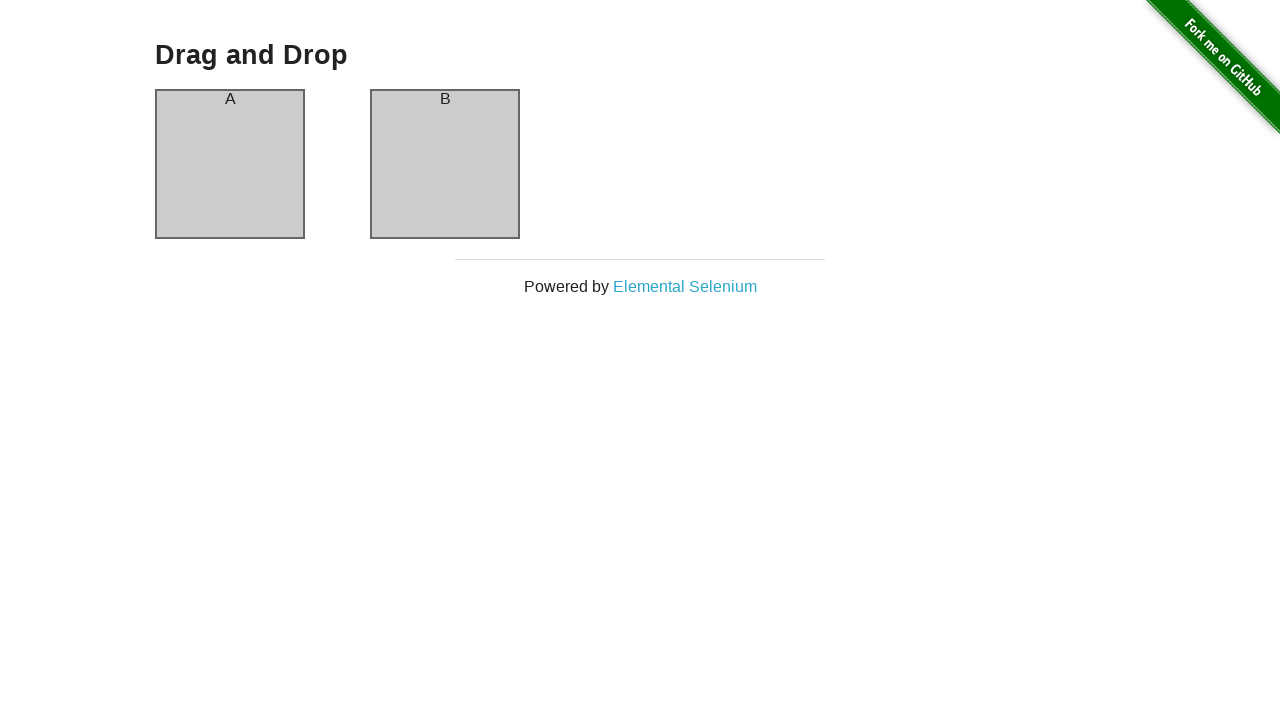

Moved mouse to element B while holding button at (445, 164) on #column-b
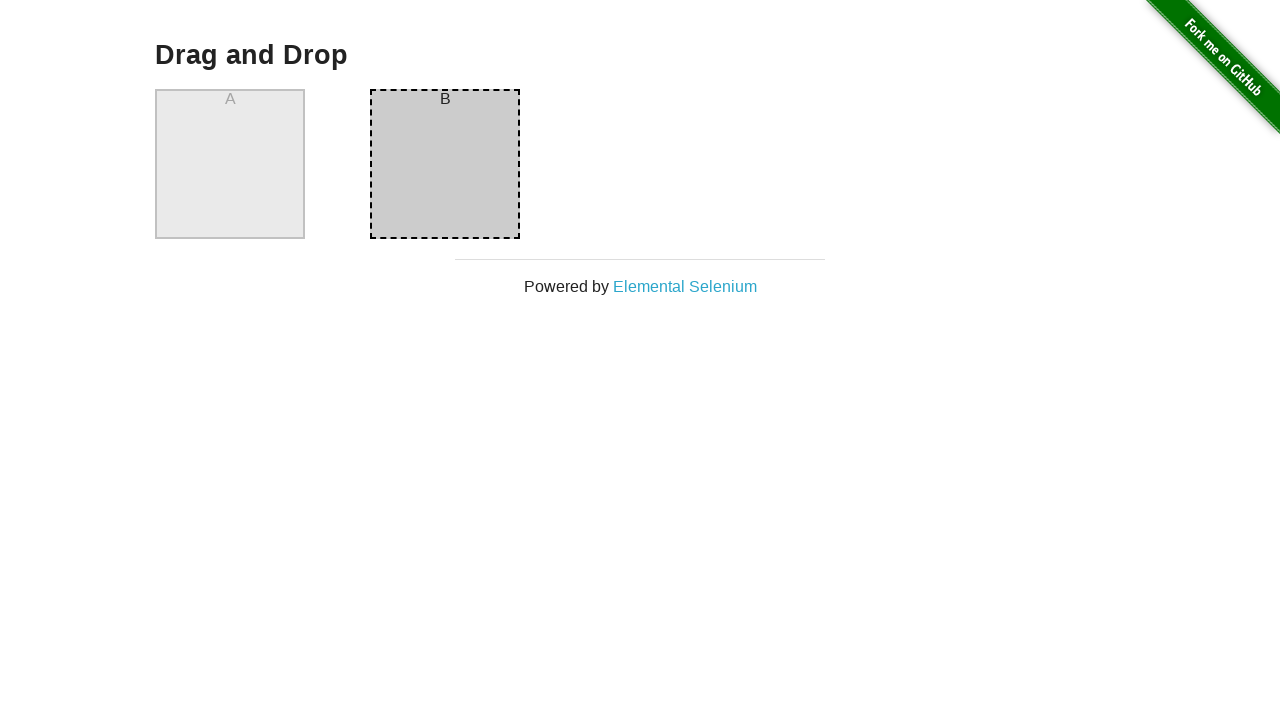

Released mouse button to complete drag and drop at (445, 164)
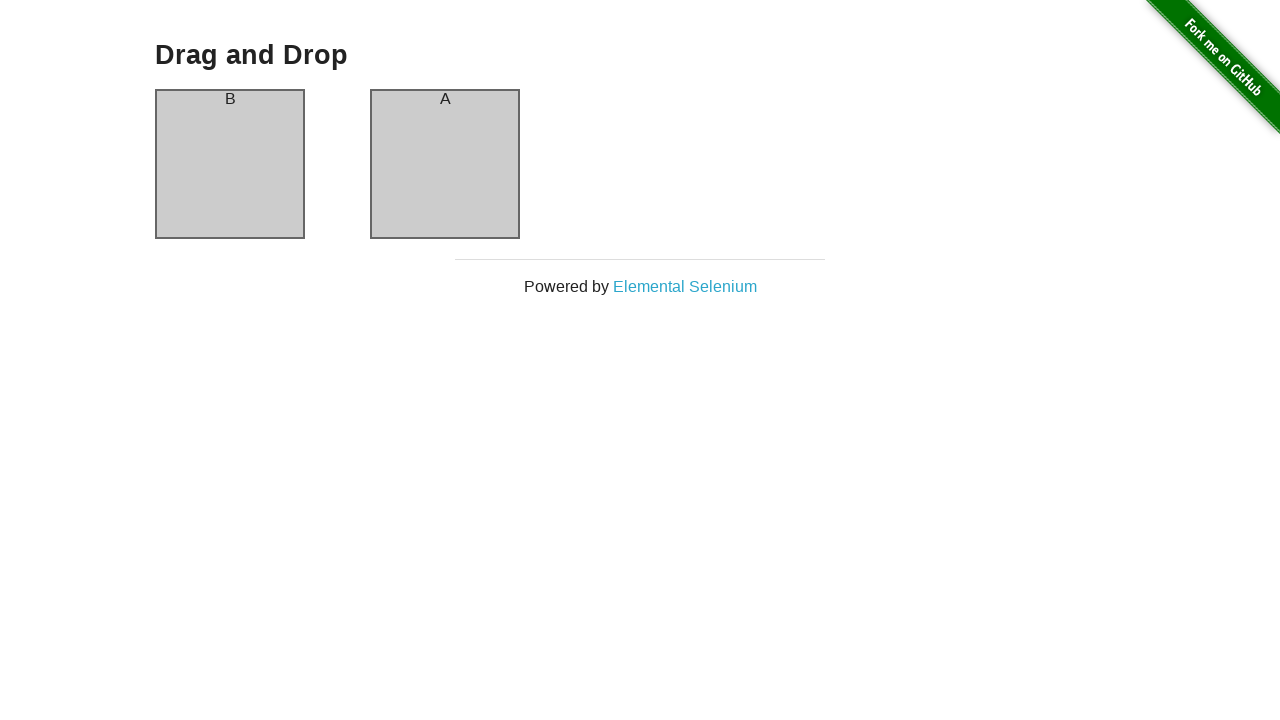

Verified element A now contains text 'B'
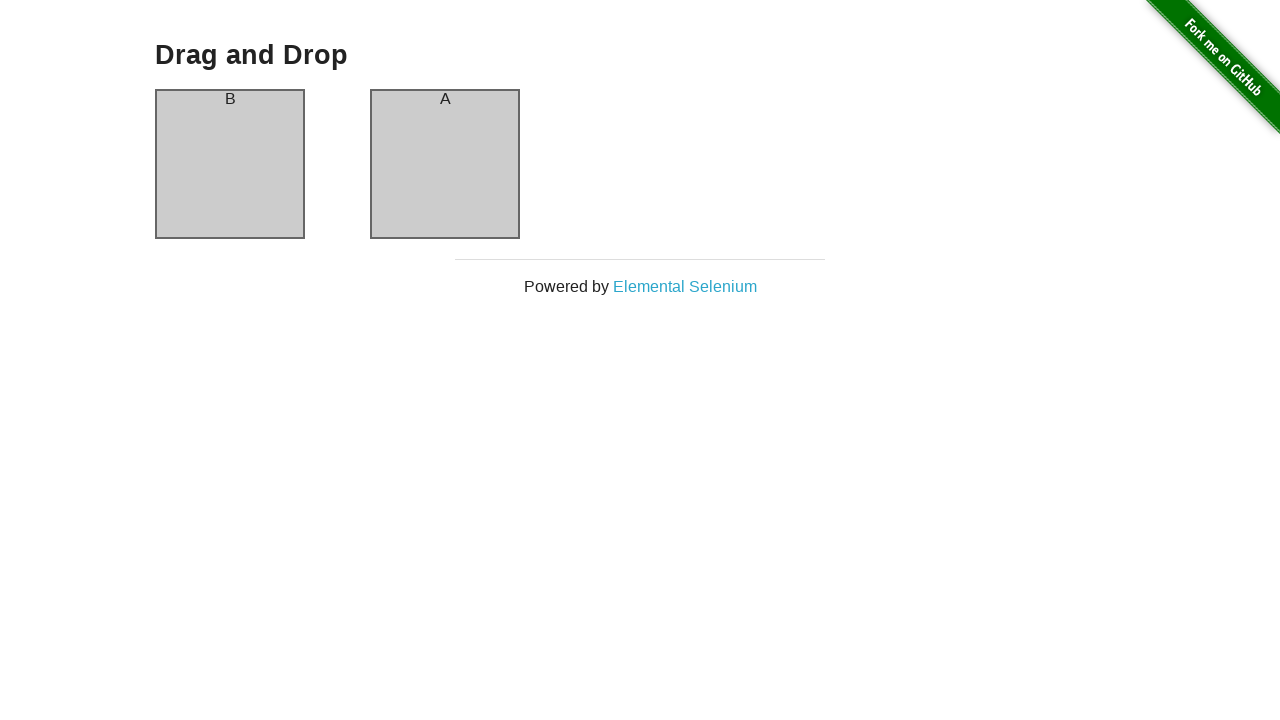

Verified element B now contains text 'A'
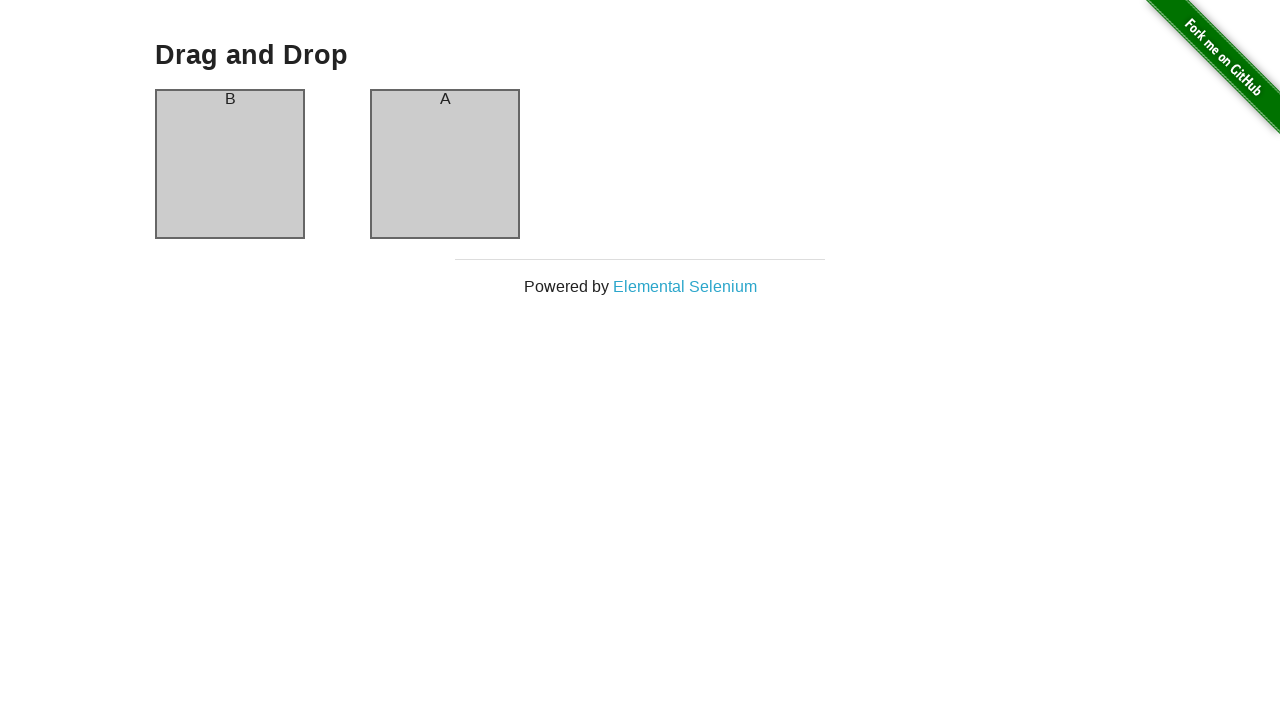

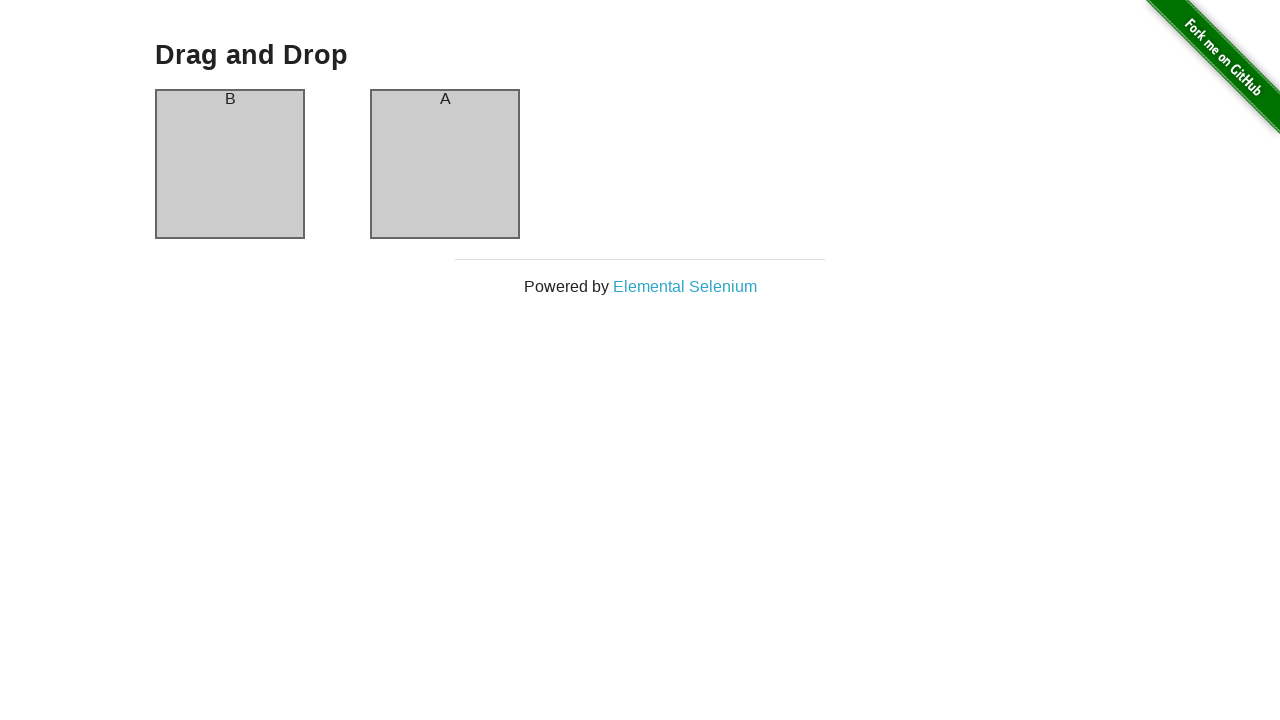